Tests dropdown functionality on a travel booking form by selecting passenger count and choosing origin/destination airports

Starting URL: https://rahulshettyacademy.com/dropdownsPractise/

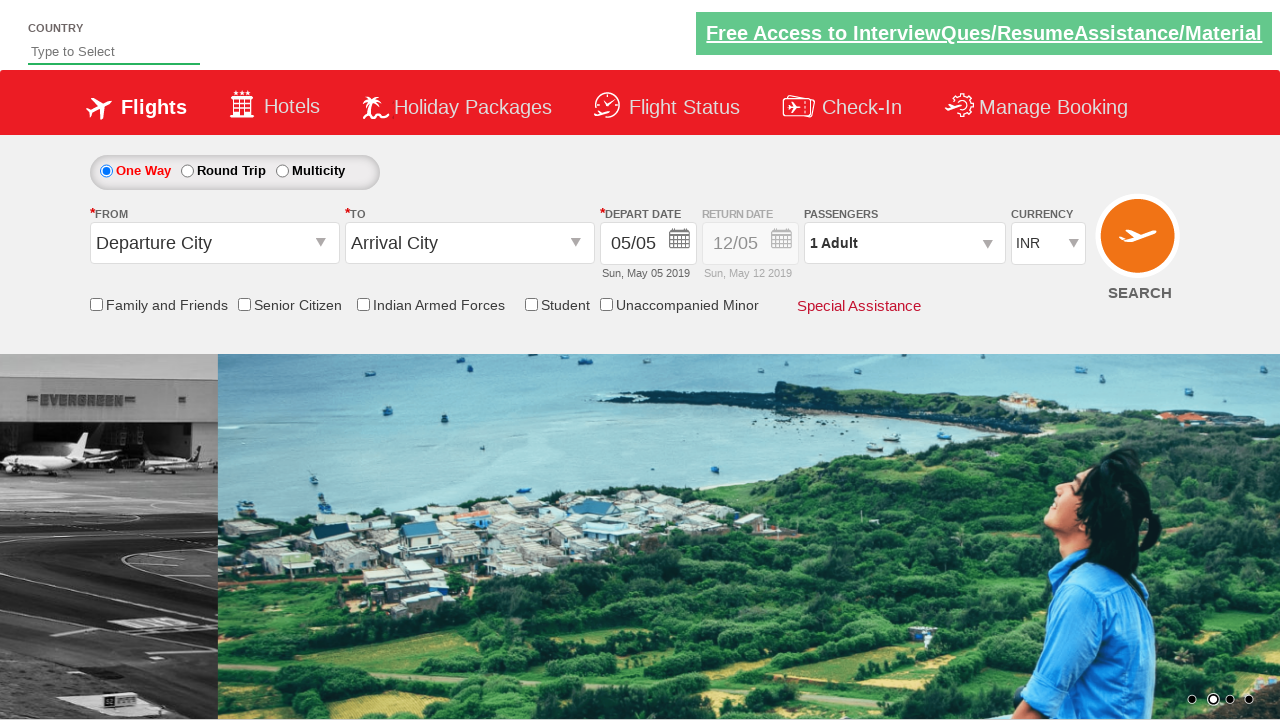

Clicked on passenger info dropdown at (904, 243) on #divpaxinfo
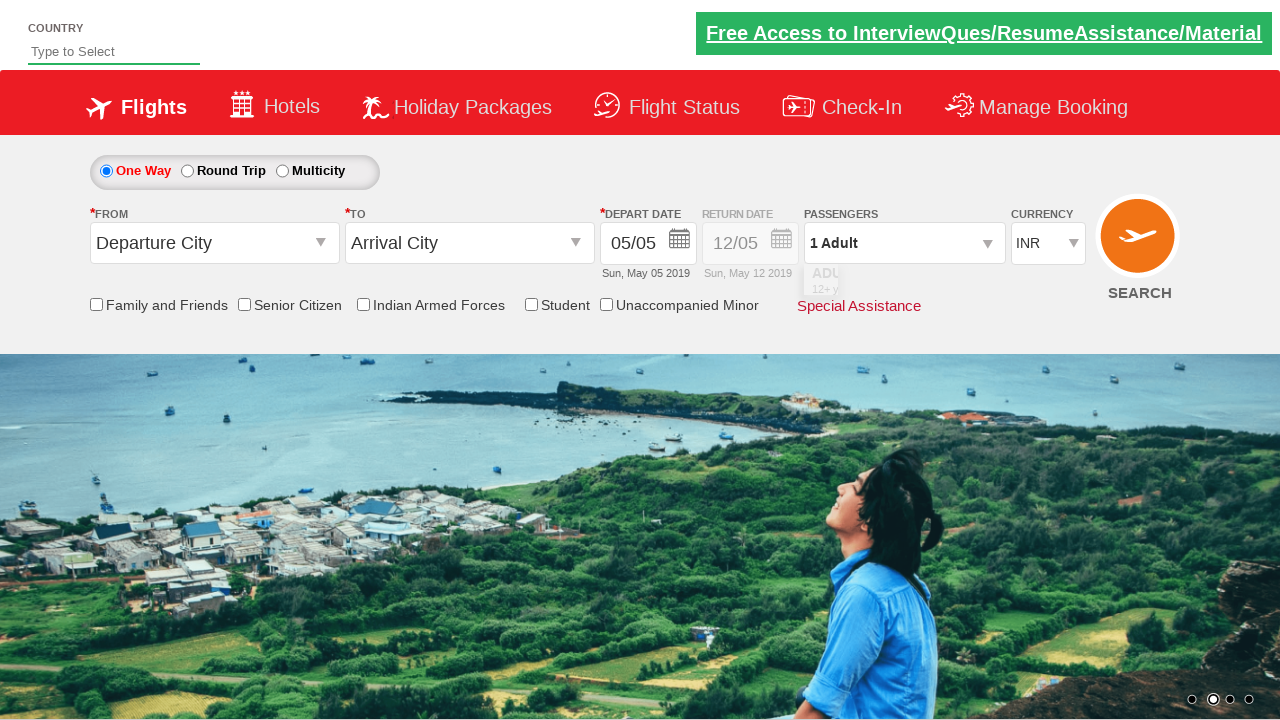

Waited for dropdown to be ready
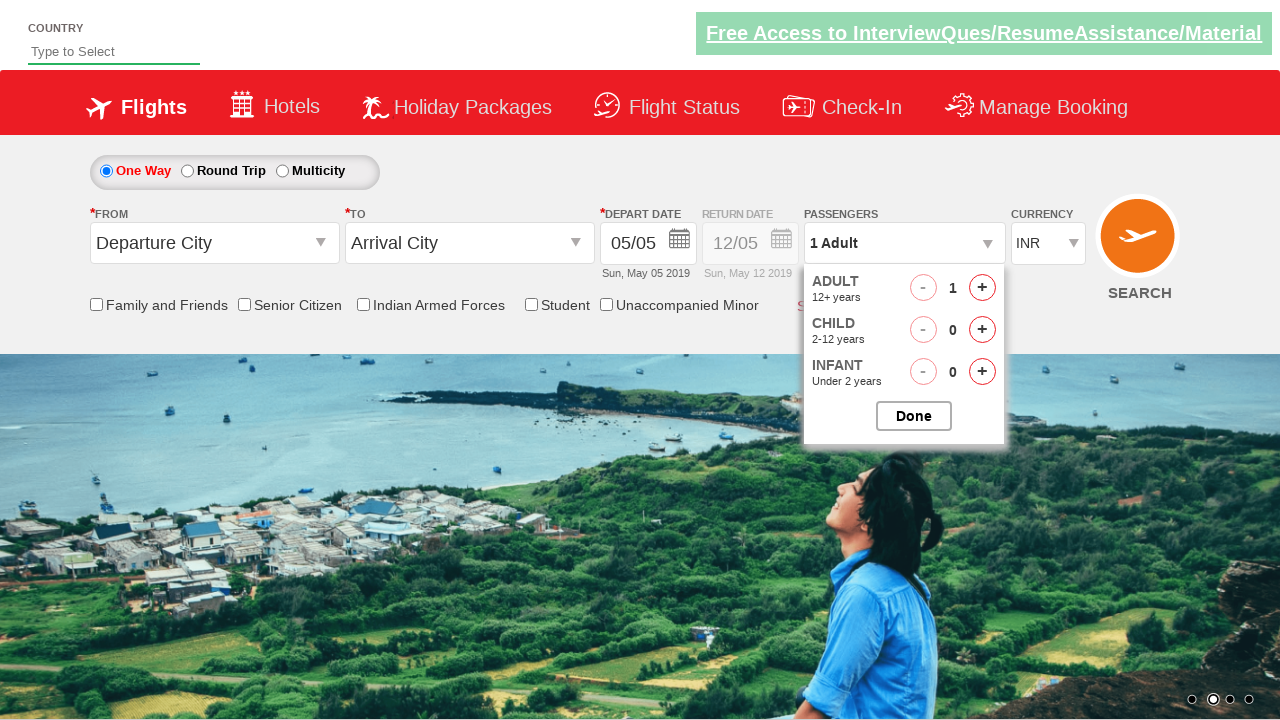

Incremented adult passenger count (iteration 1/4) at (982, 288) on #hrefIncAdt
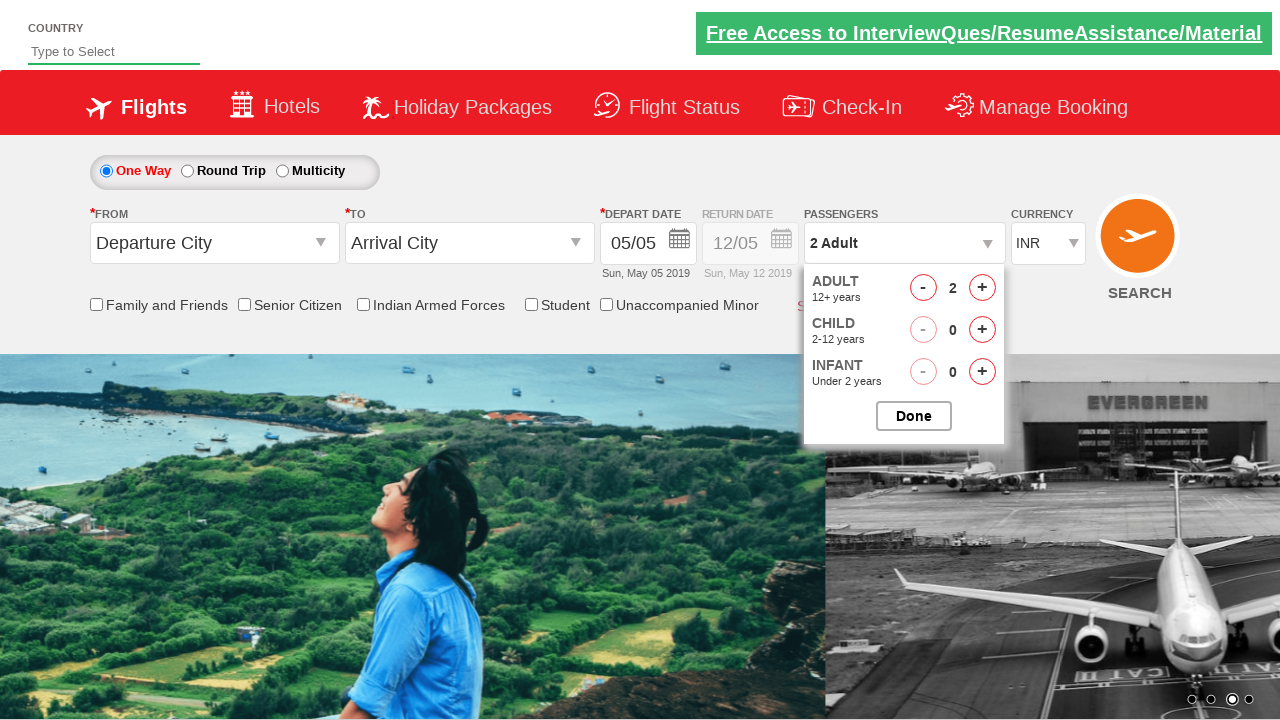

Incremented adult passenger count (iteration 2/4) at (982, 288) on #hrefIncAdt
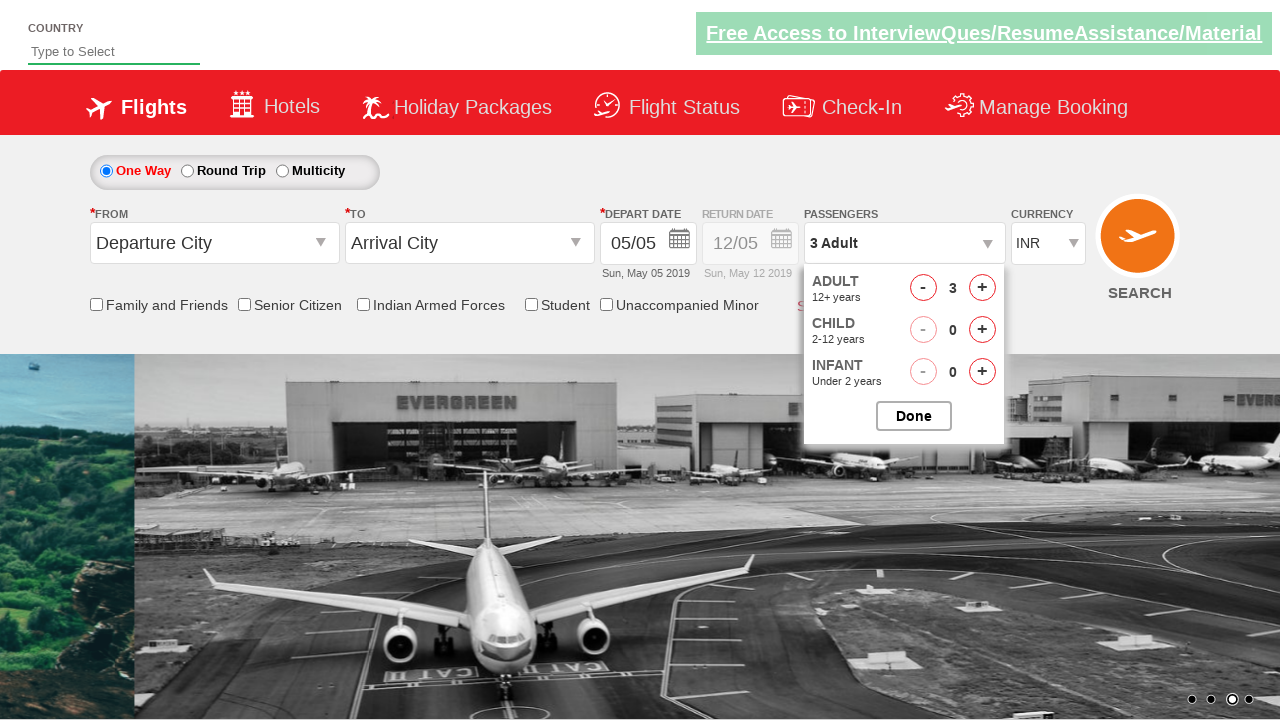

Incremented adult passenger count (iteration 3/4) at (982, 288) on #hrefIncAdt
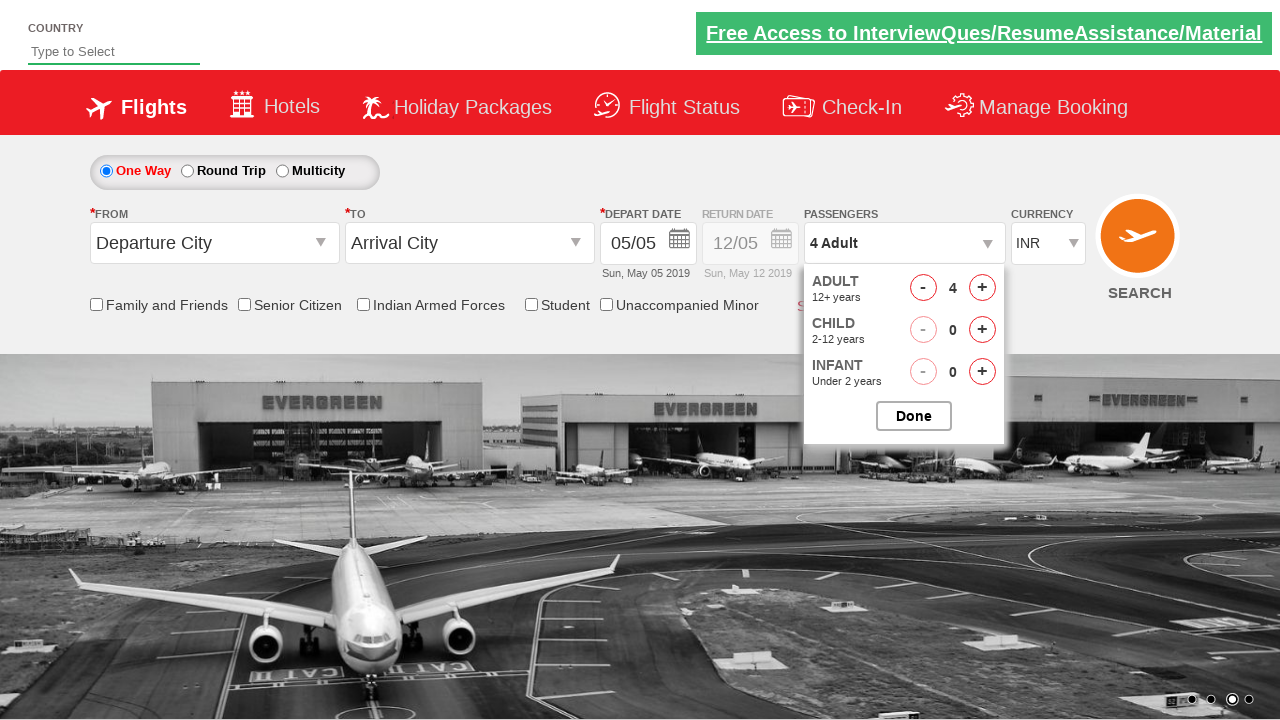

Incremented adult passenger count (iteration 4/4) at (982, 288) on #hrefIncAdt
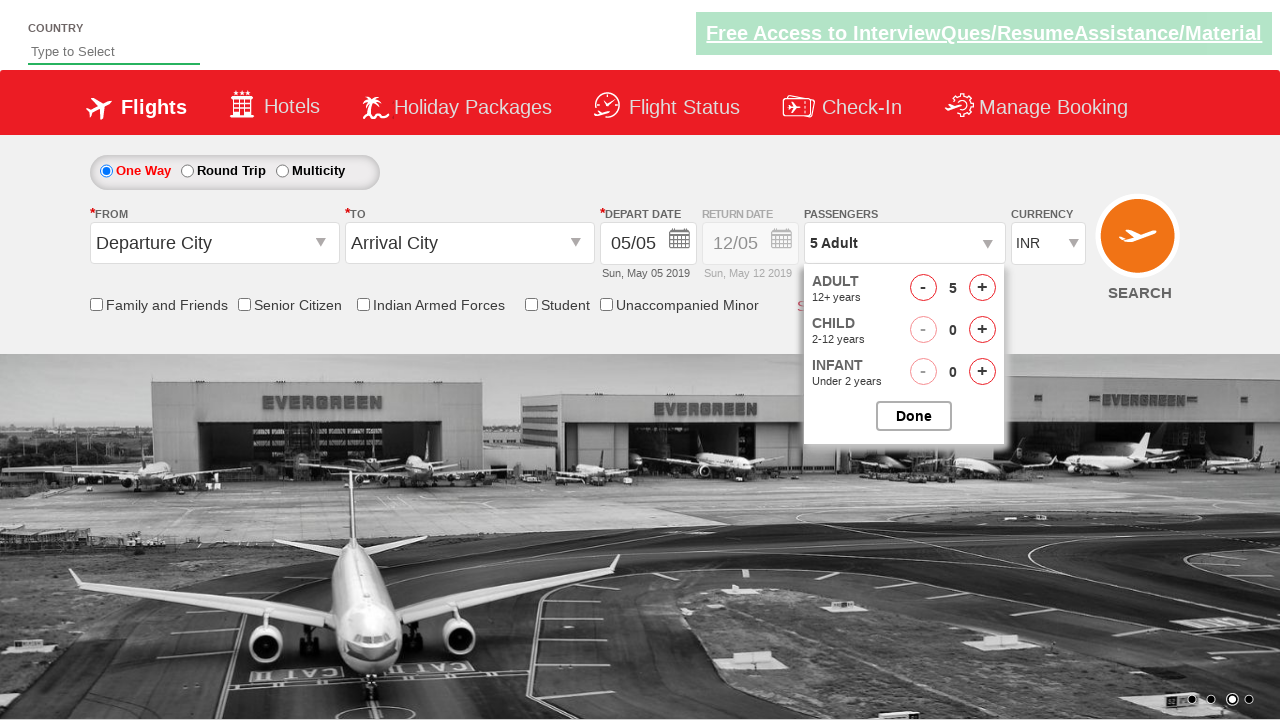

Closed passenger selection dropdown at (914, 416) on #btnclosepaxoption
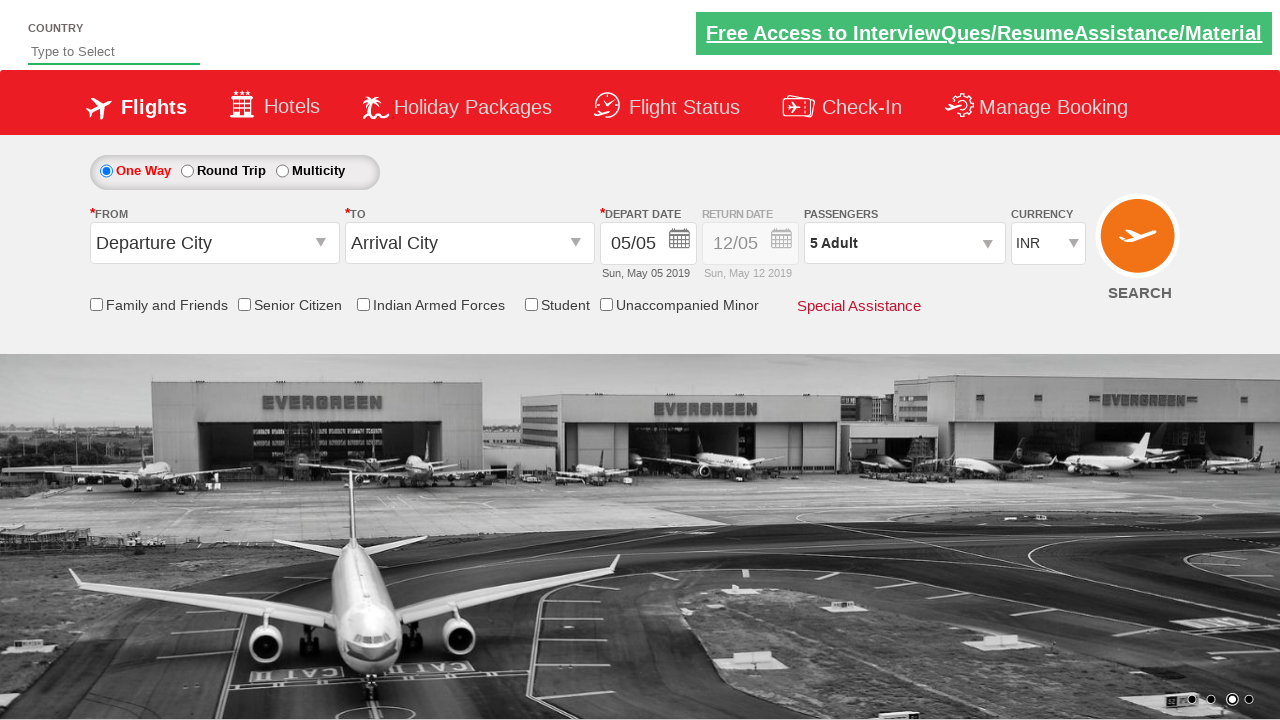

Clicked on origin station dropdown at (214, 243) on #ctl00_mainContent_ddl_originStation1_CTXT
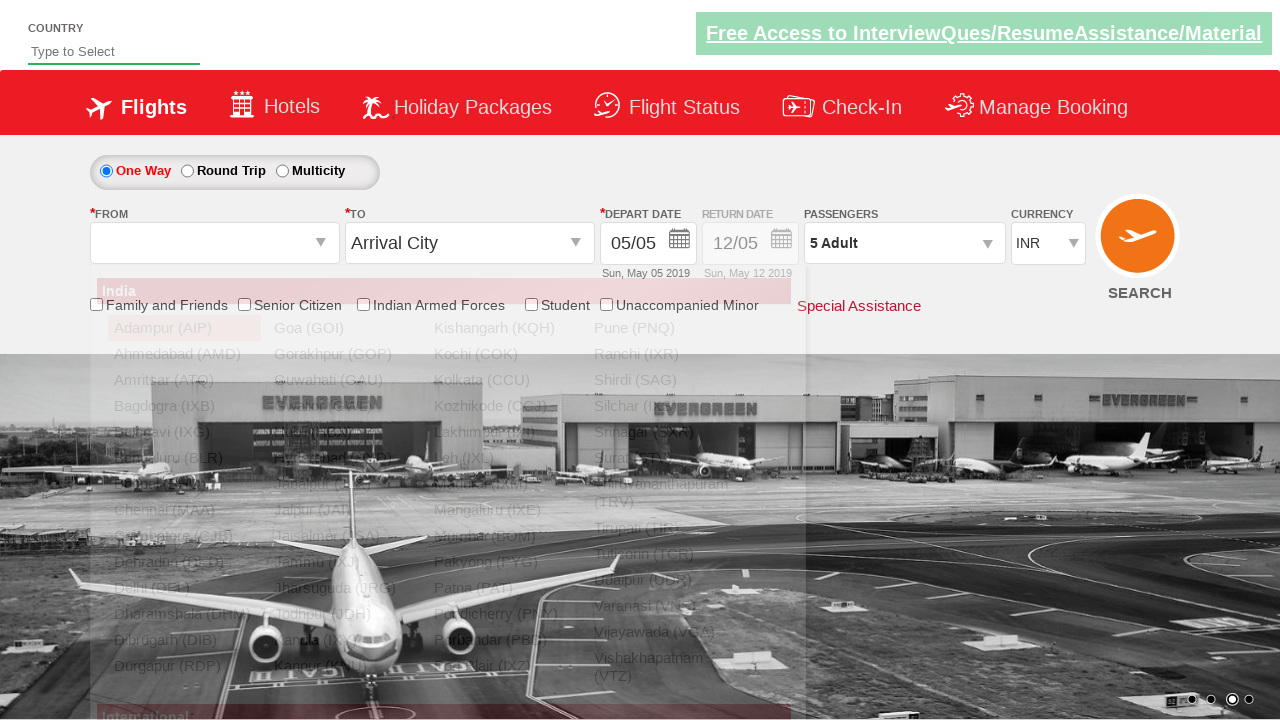

Selected Bangalore (BLR) as origin airport at (184, 458) on xpath=//a[@value='BLR']
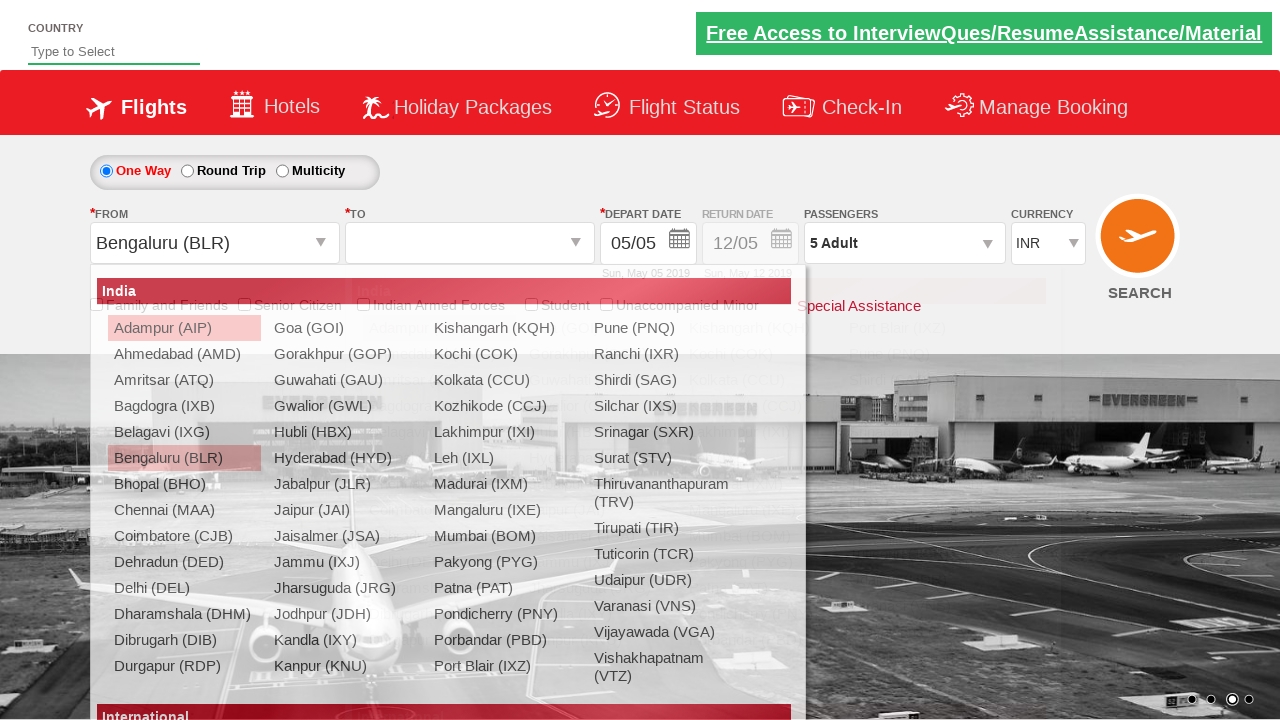

Waited for destination dropdown to be ready
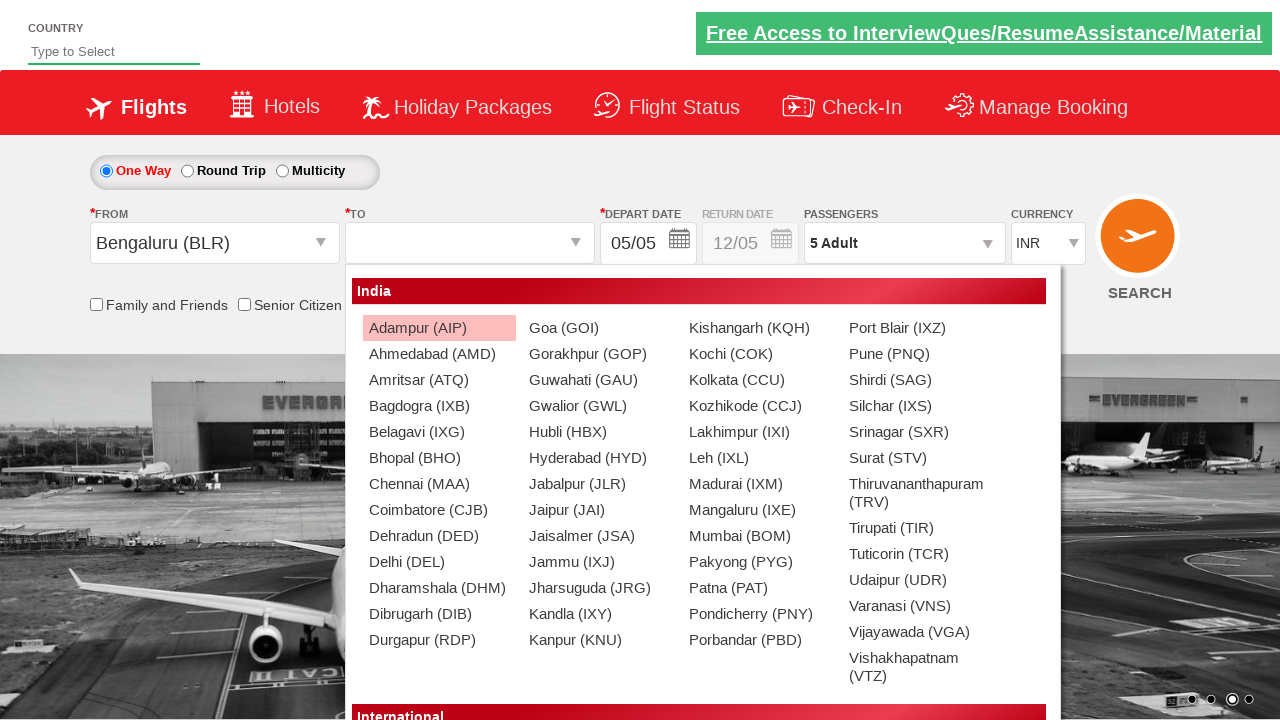

Selected Chennai (MAA) as destination airport at (439, 484) on xpath=//div[@id='ctl00_mainContent_ddl_destinationStation1_CTNR']//a[@value='MAA
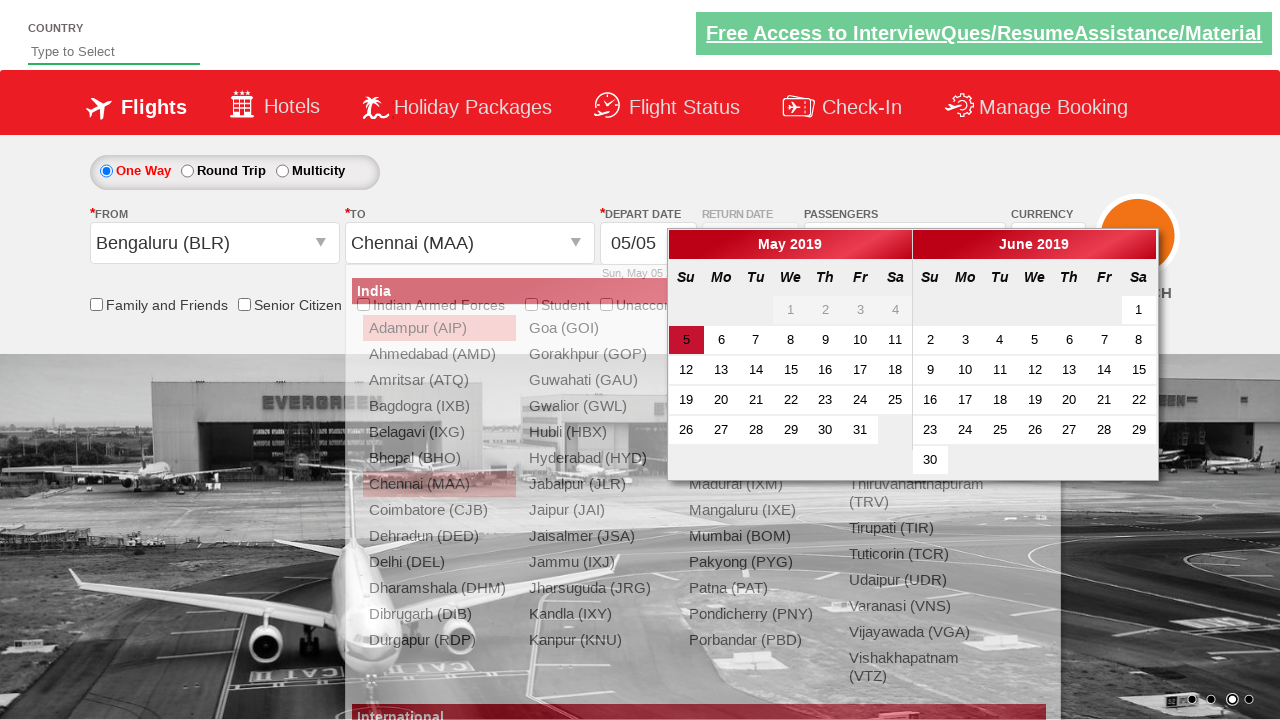

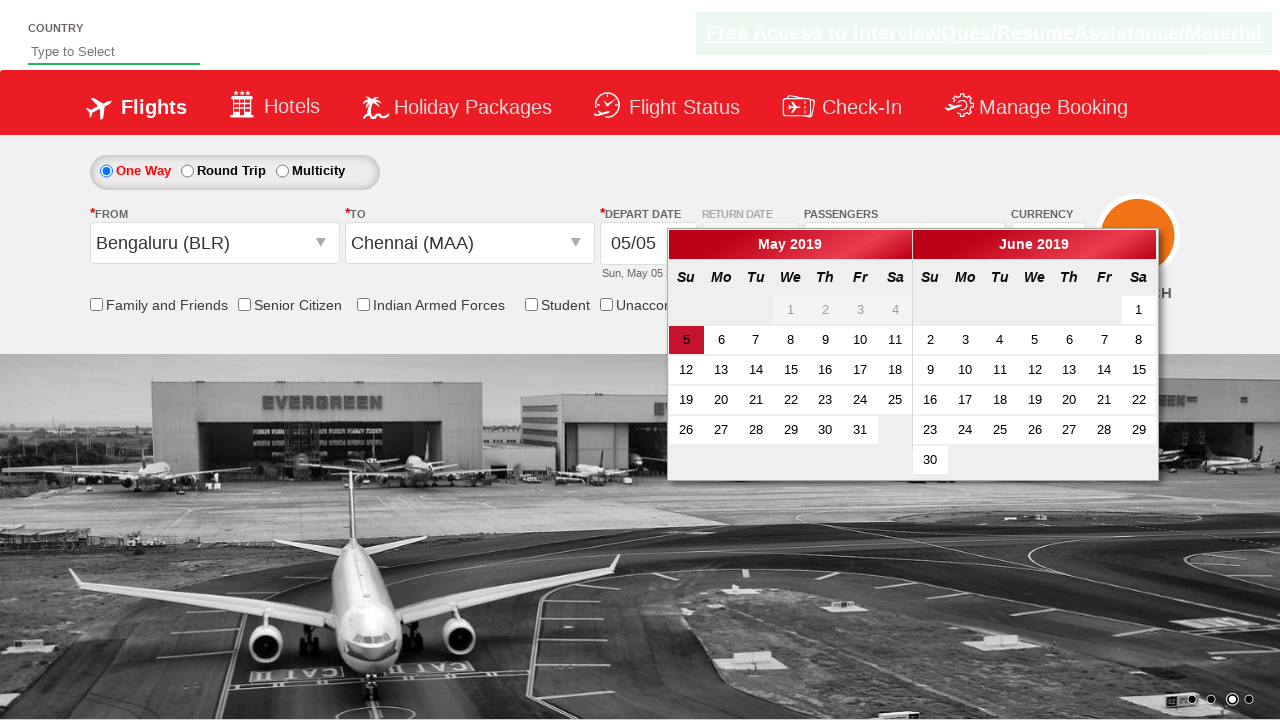